Tests registration form validation with mismatched email confirmation, verifying email match error message

Starting URL: https://alada.vn/tai-khoan/dang-ky.html

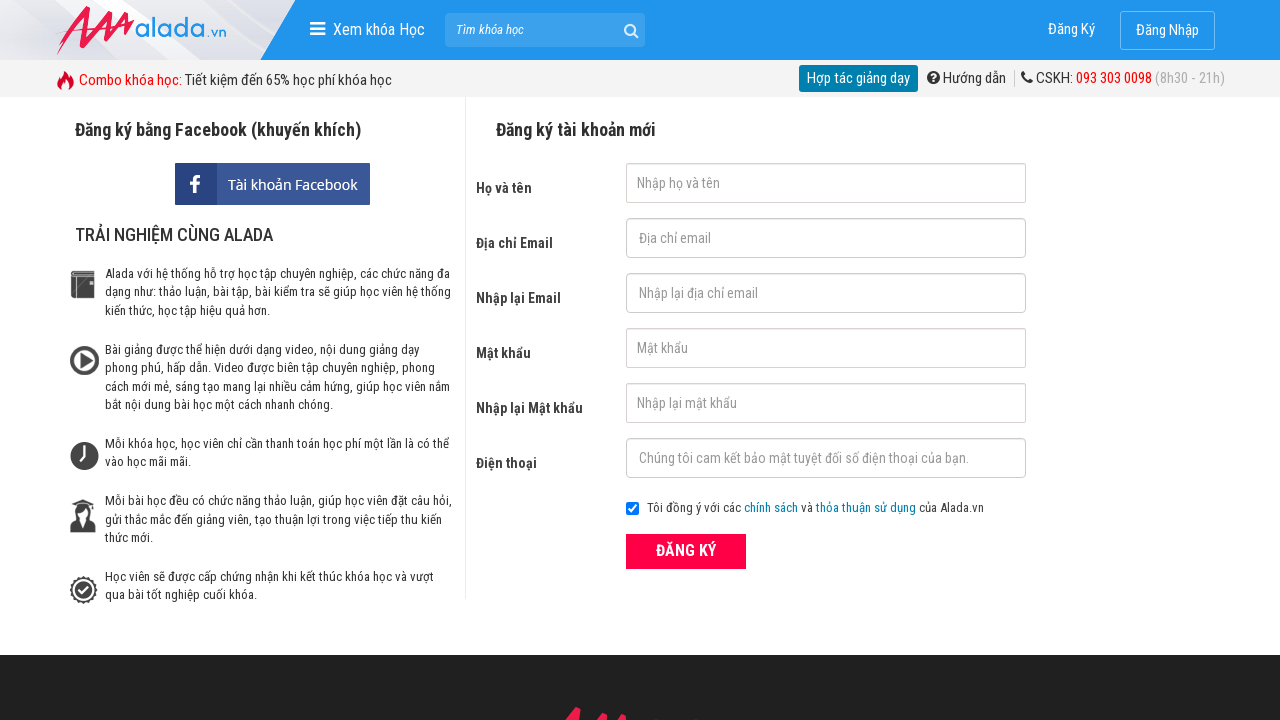

Filled first name field with 'nguyen van a' on #txtFirstname
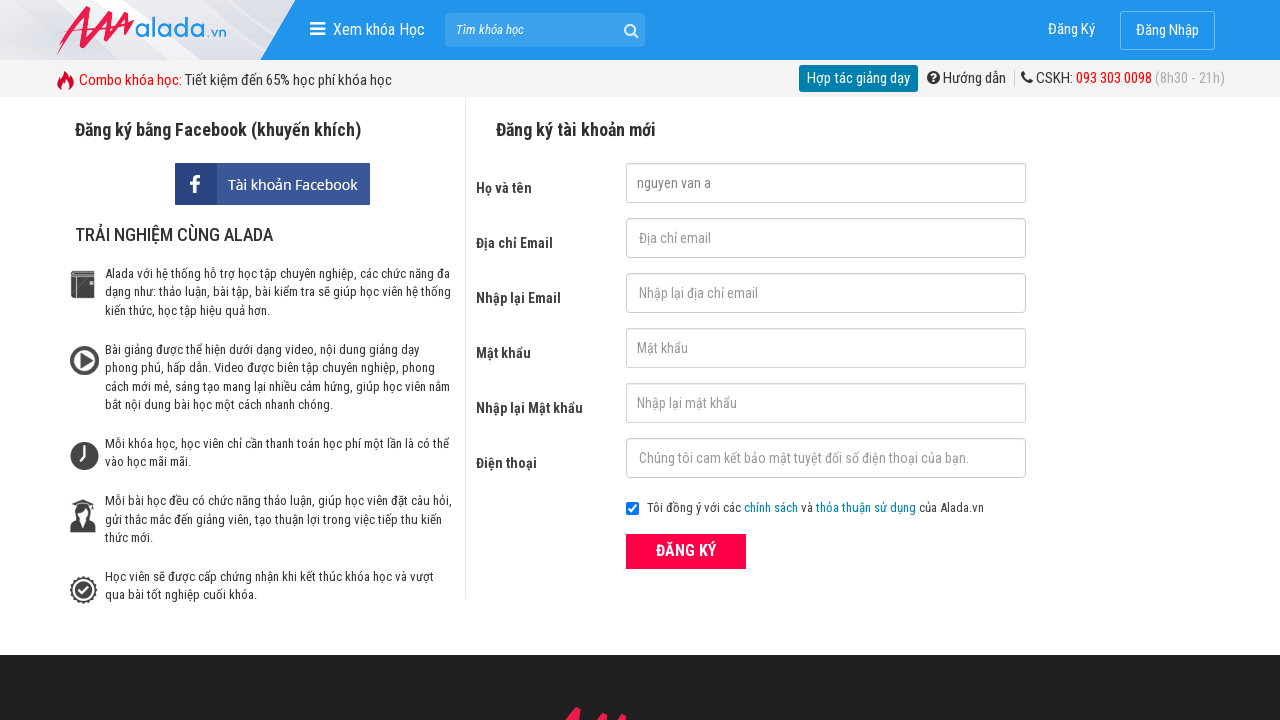

Filled email field with 'jonny@email.com' on #txtEmail
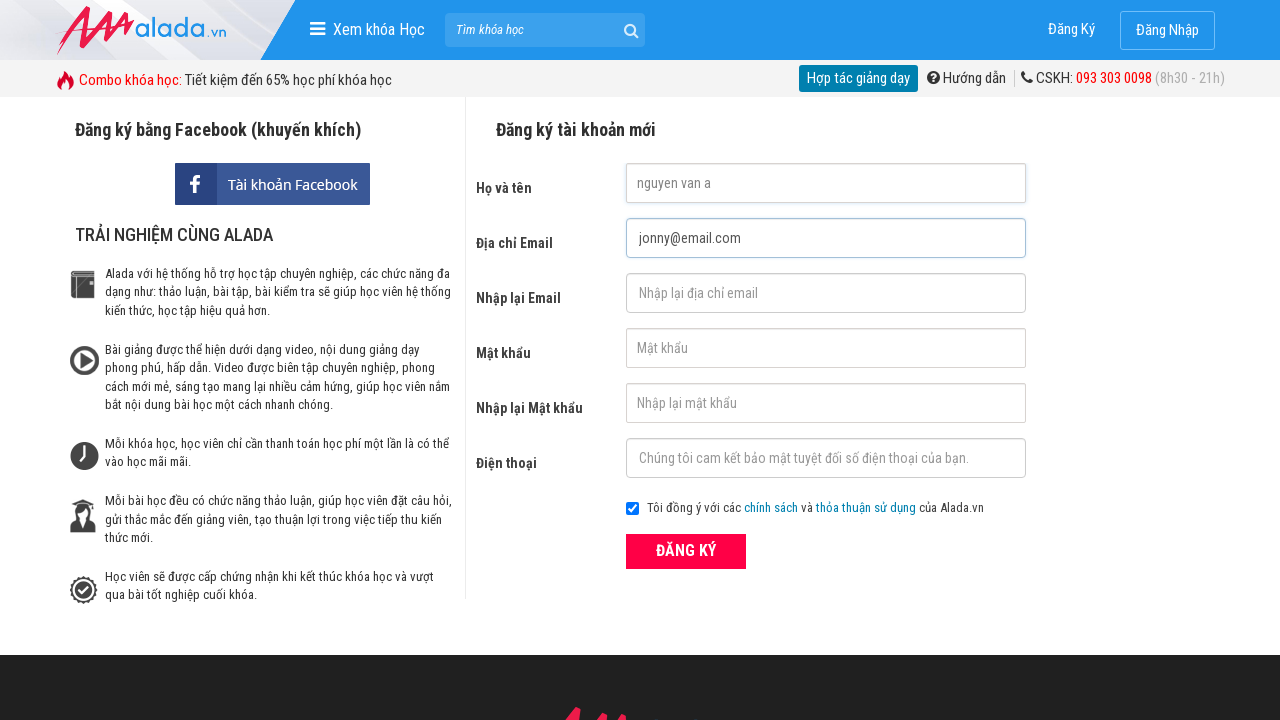

Filled confirm email field with mismatched email 'jonny@gmail.com' on #txtCEmail
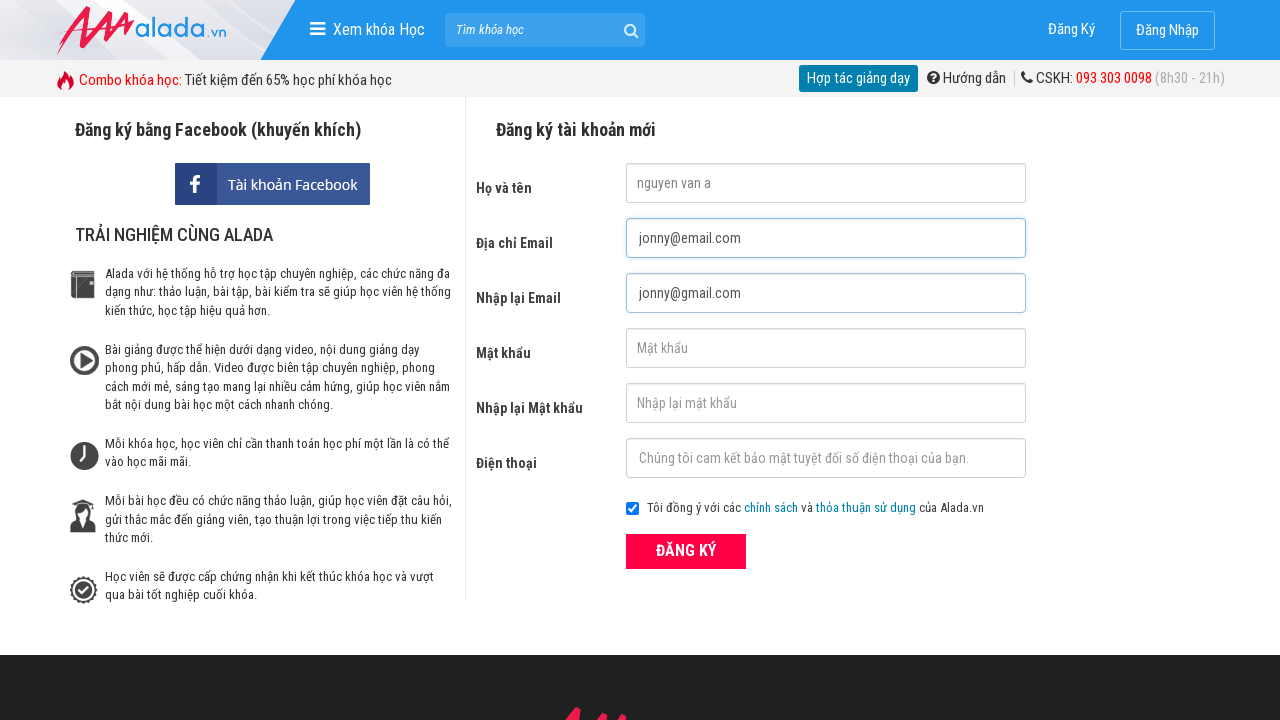

Filled password field with '123456' on #txtPassword
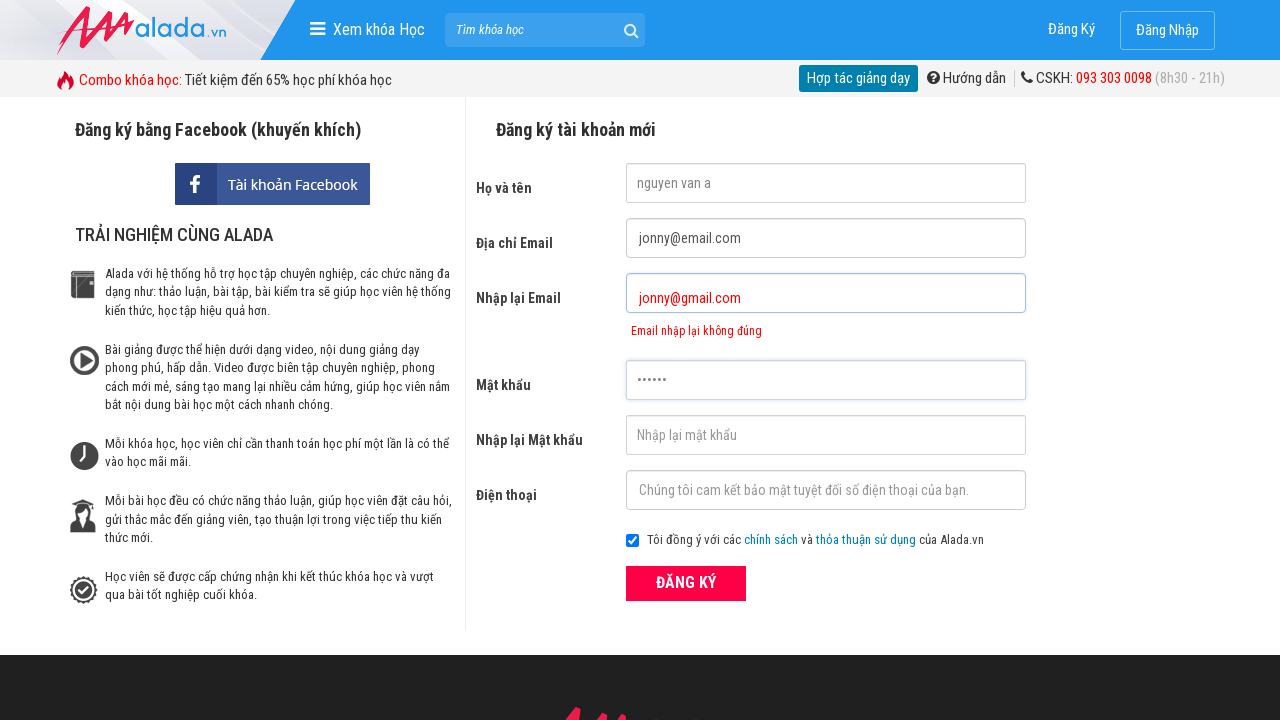

Filled confirm password field with '123456' on #txtCPassword
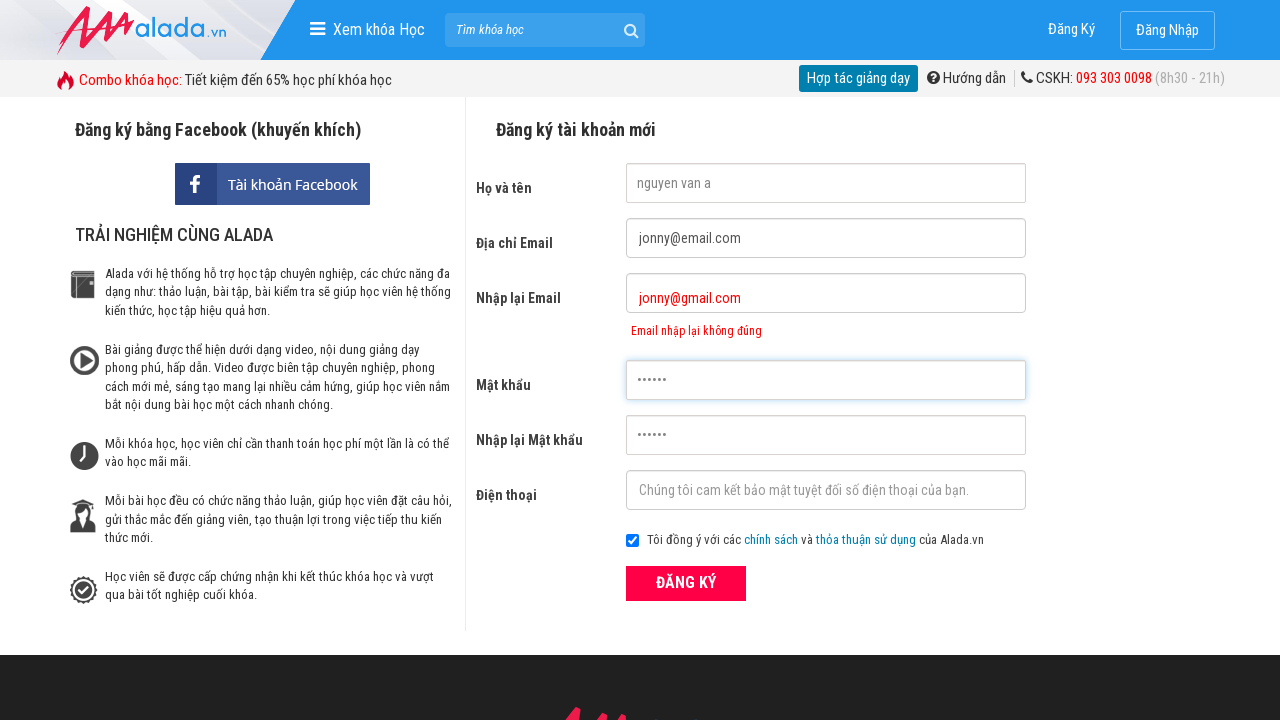

Filled phone field with '09349598868' on #txtPhone
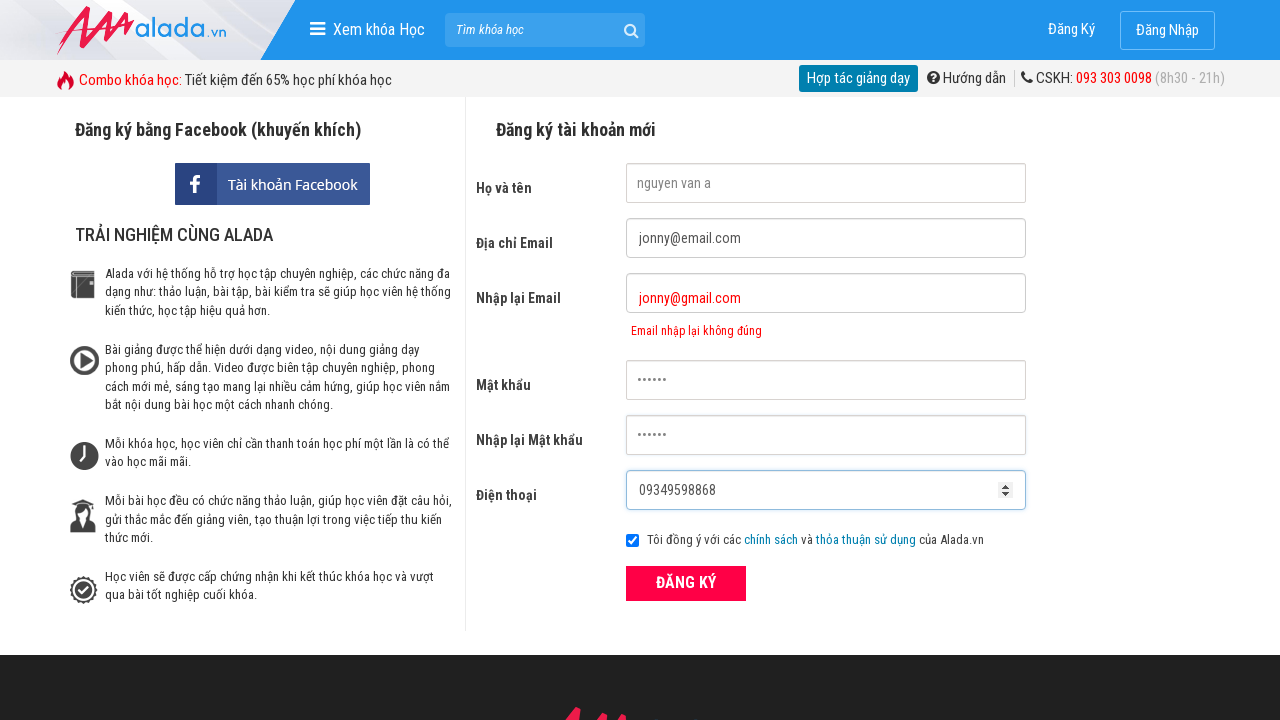

Clicked ĐĂNG KÝ (Register) button at (686, 583) on xpath=//form[@id='frmLogin']//button[text()='ĐĂNG KÝ']
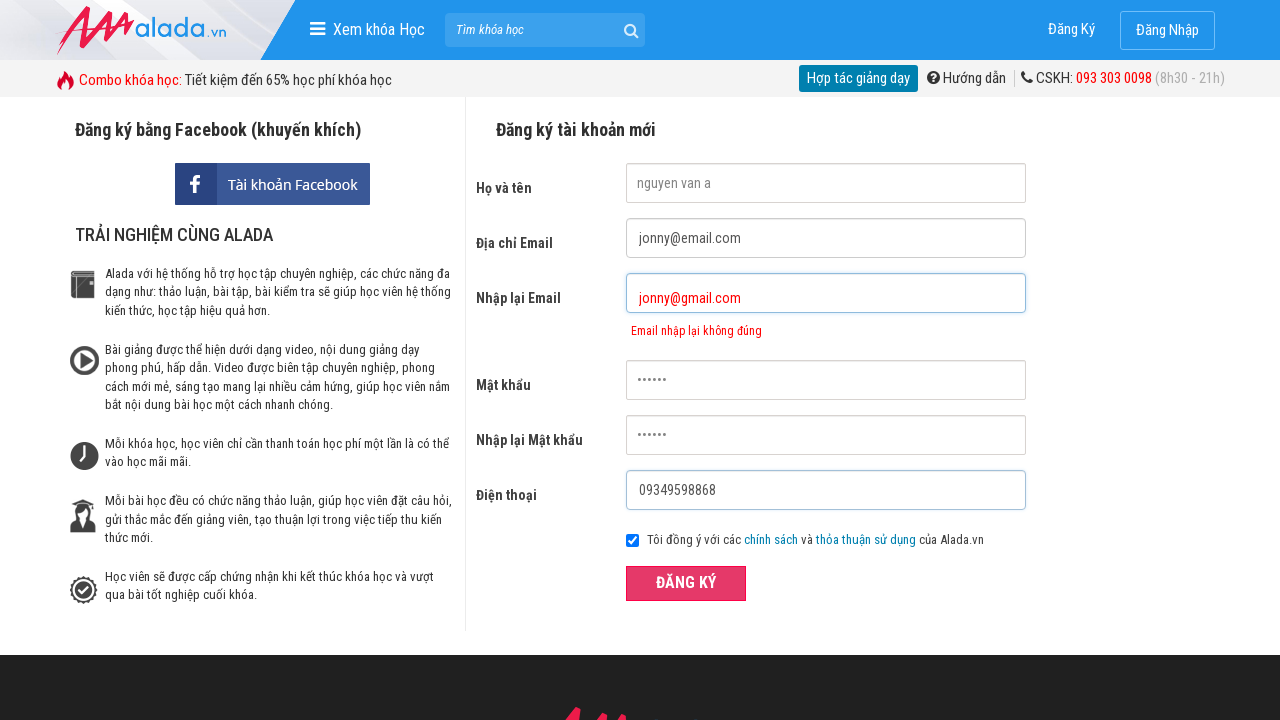

Email confirmation error message appeared on confirm email field
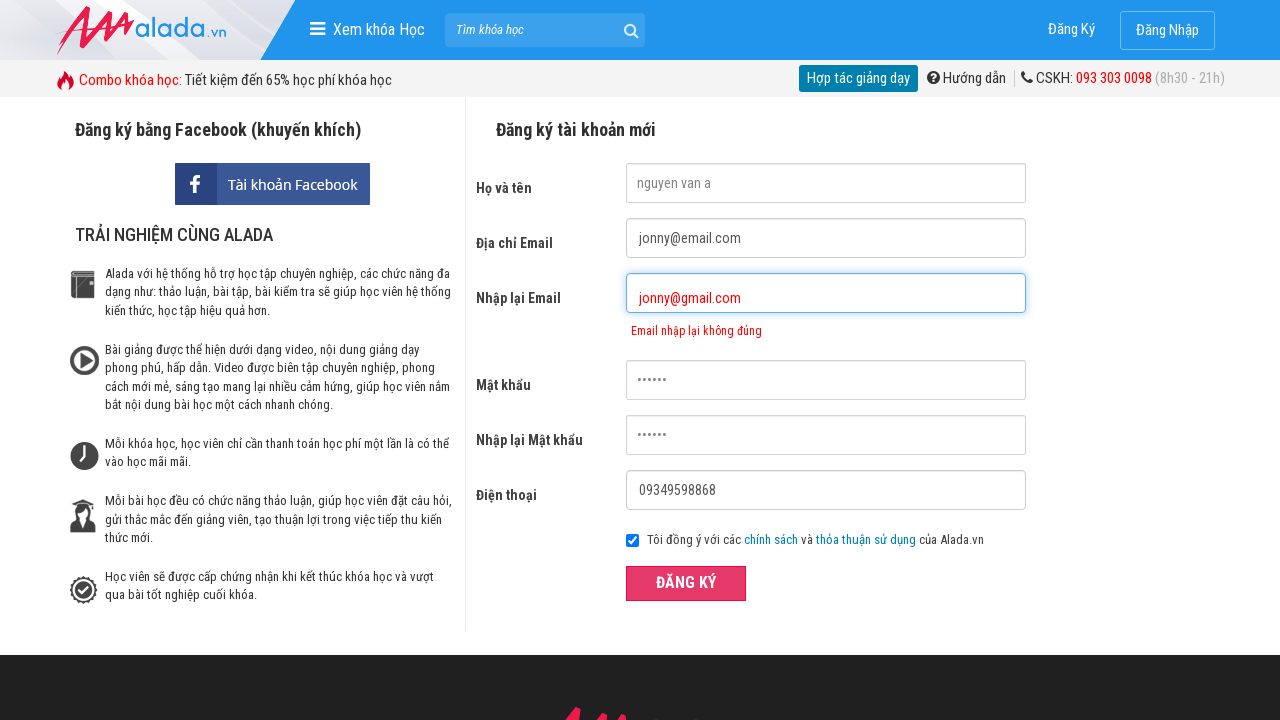

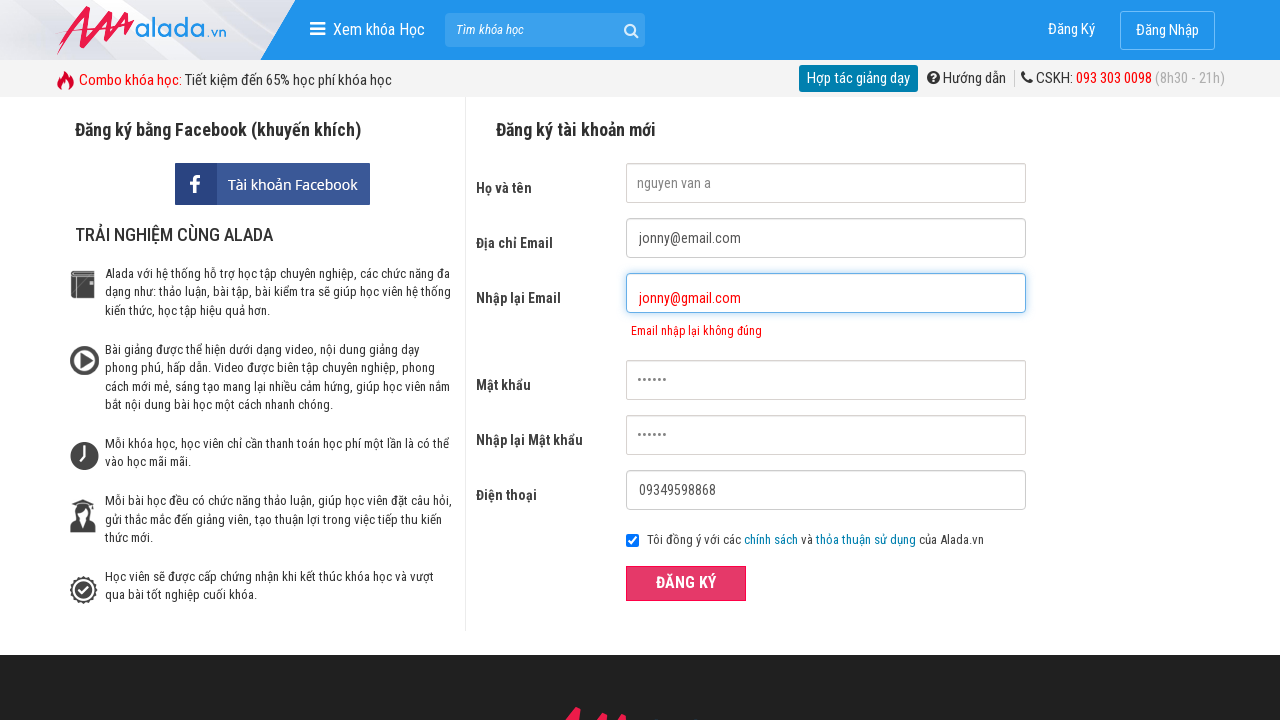